Navigates to the OrangeHRM 30-day trial page and verifies the page loads successfully by checking for page content.

Starting URL: https://www.orangehrm.com/orangehrm-30-day-trial/

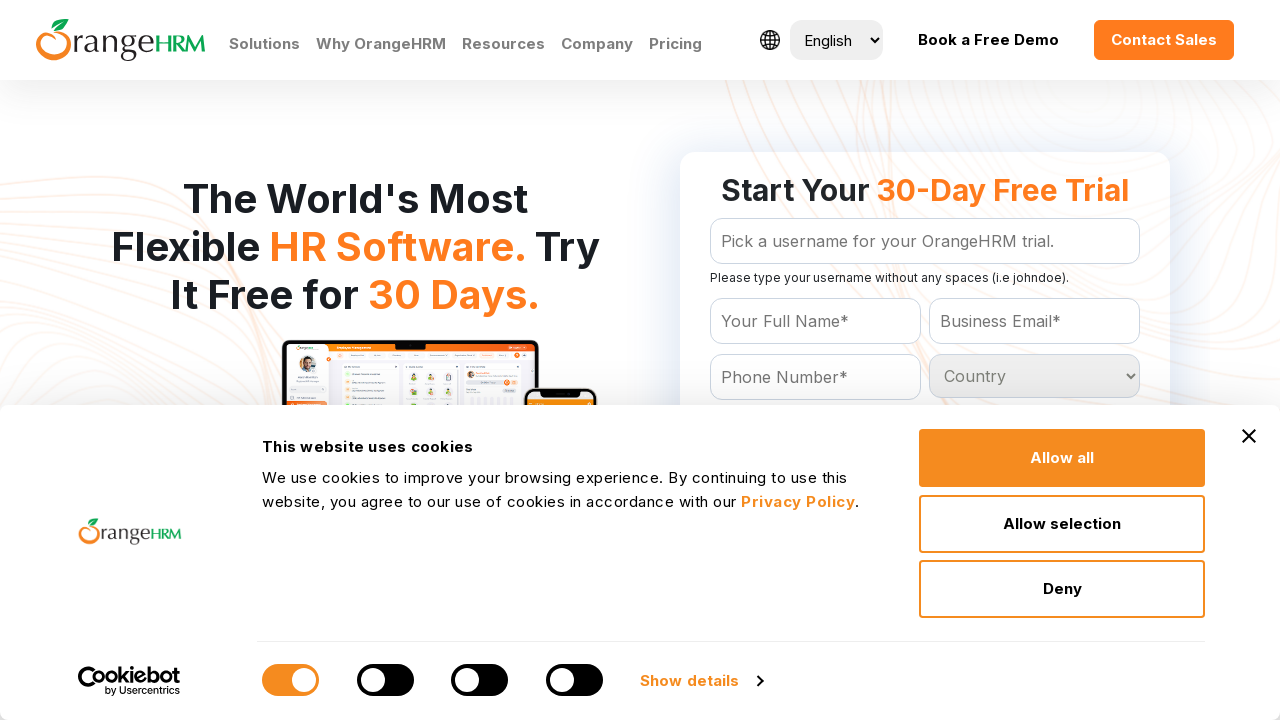

Waited for page to reach domcontentloaded state
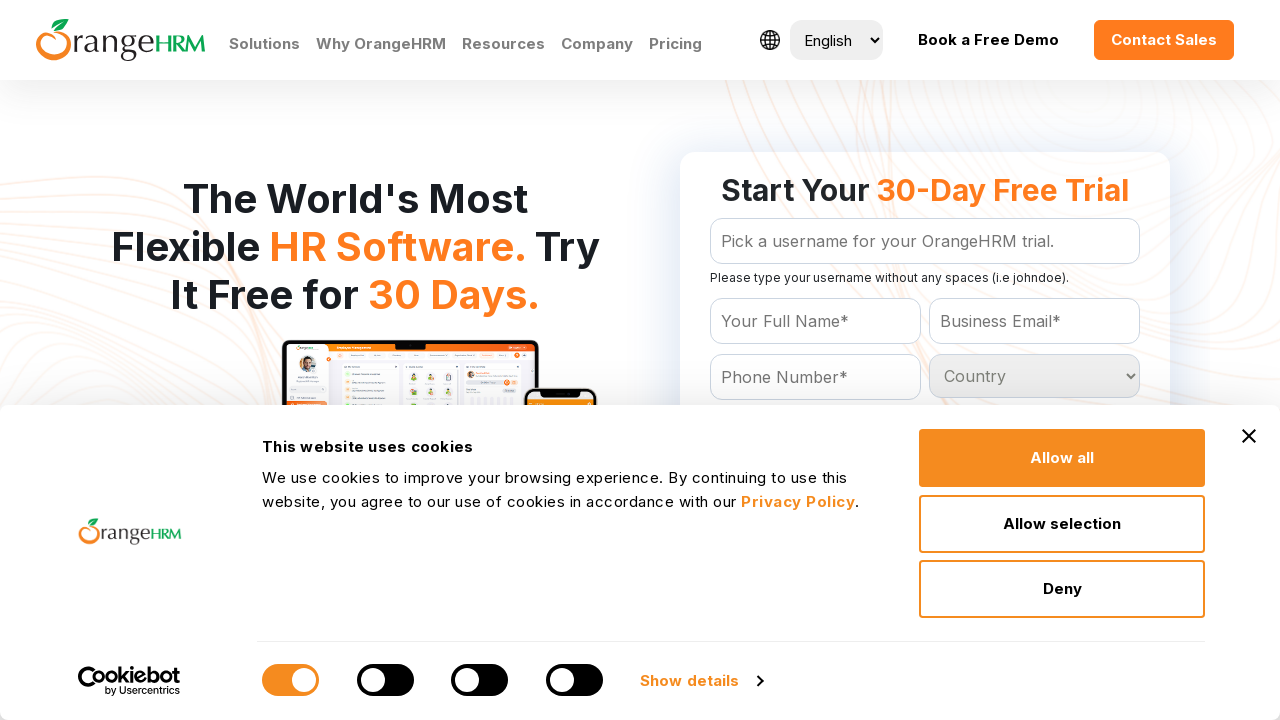

Retrieved page title: 30-Day Advanced Free Trial | HR Software | HRMS | OrangeHRM
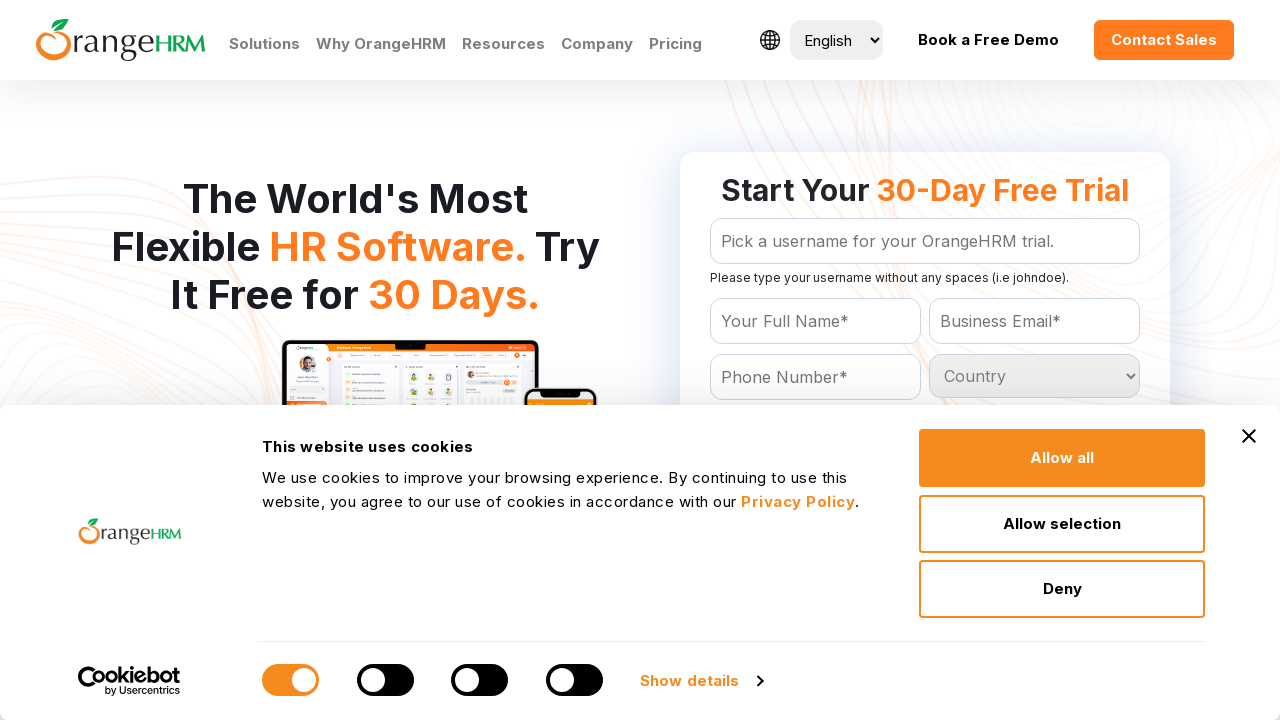

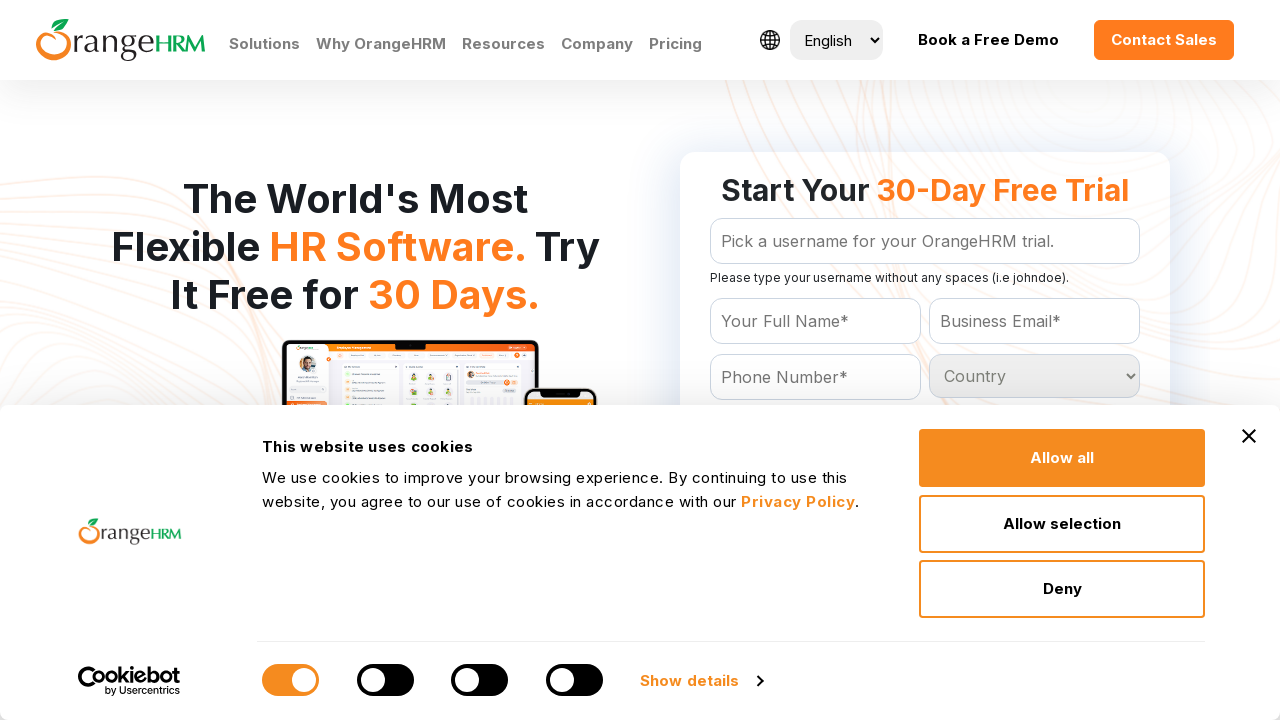